Tests the library location selector by opening the dropdown, selecting a specific library (Sengkang Public Library), and navigating to its details page.

Starting URL: https://www.nlb.gov.sg/main/home

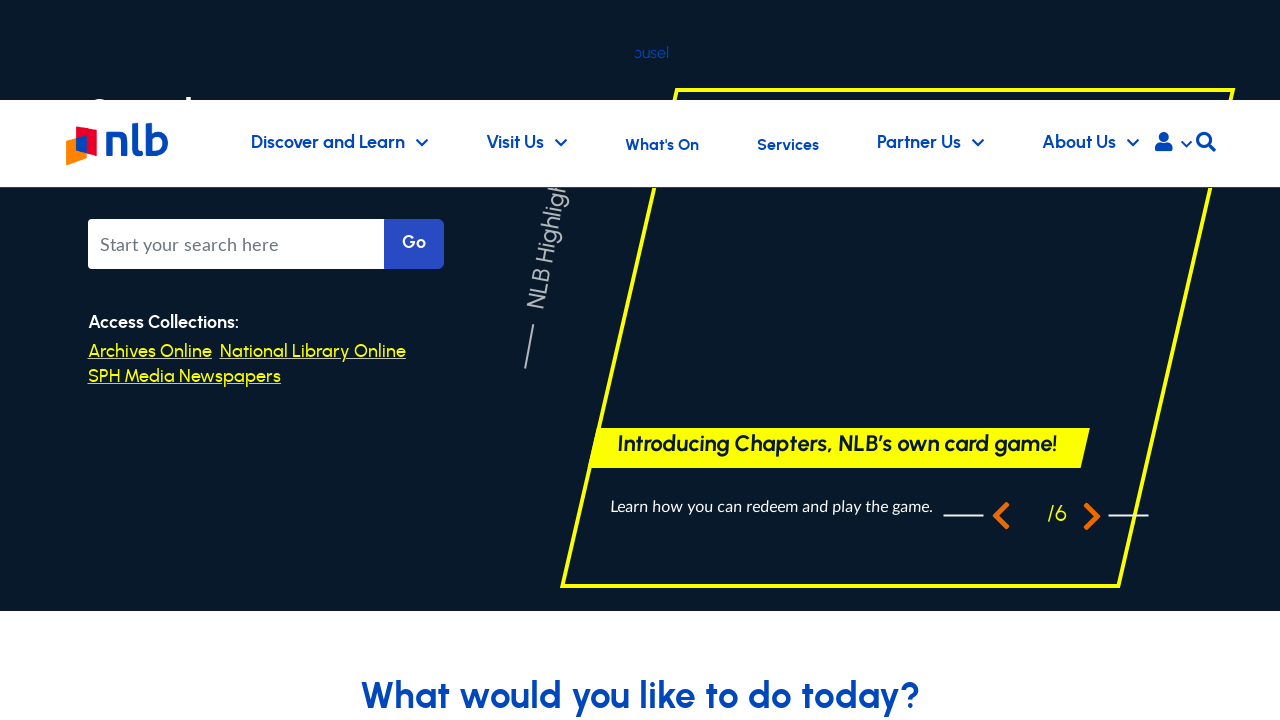

Clicked library location dropdown button at (248, 361) on #select-lib-button
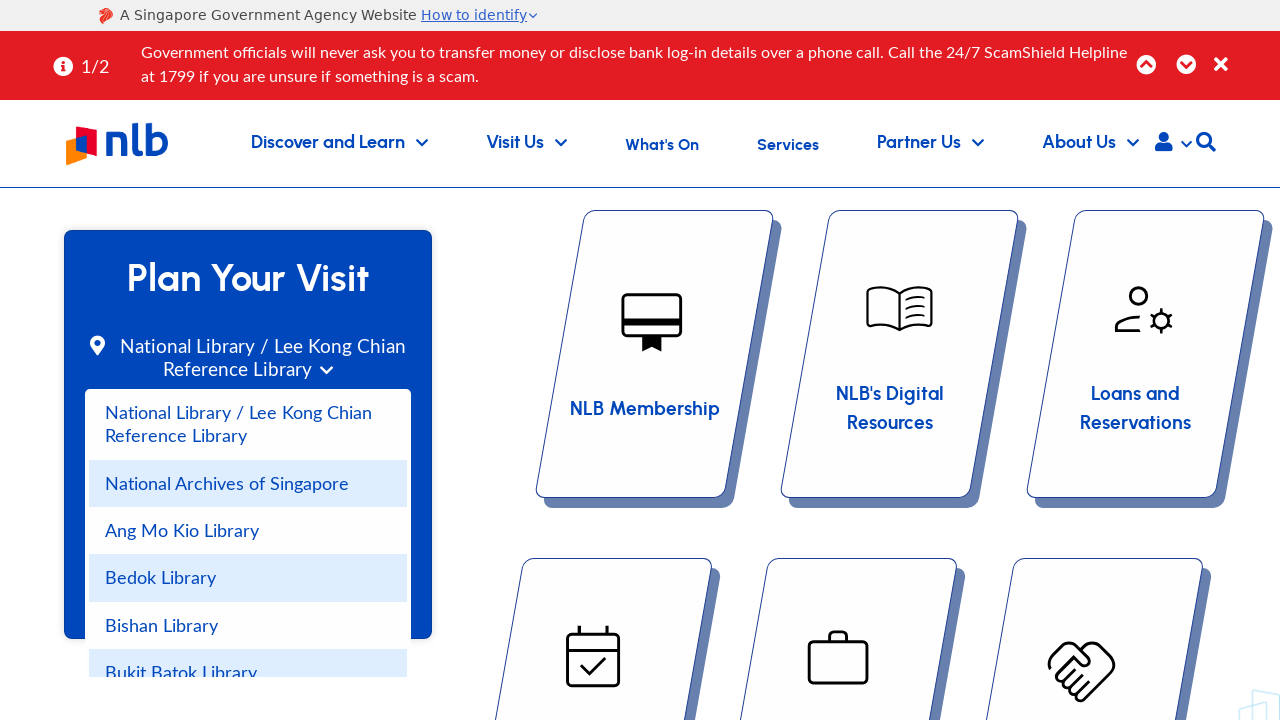

Selected Sengkang Public Library from dropdown at (248, 532) on xpath=/html/body/div[2]/div/section[2]/div/div/div[1]/div/div/h3/div[1]/div/ul/l
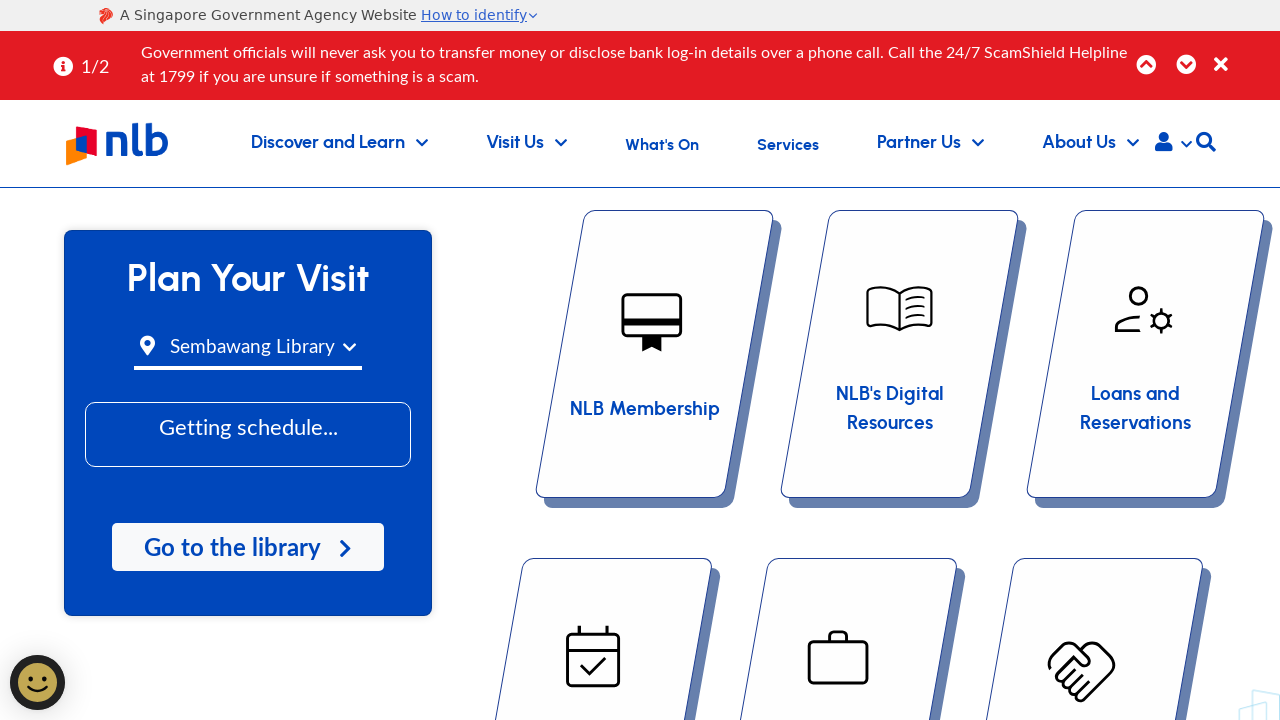

Clicked library button to navigate to location details page at (248, 582) on .buttonLibrary
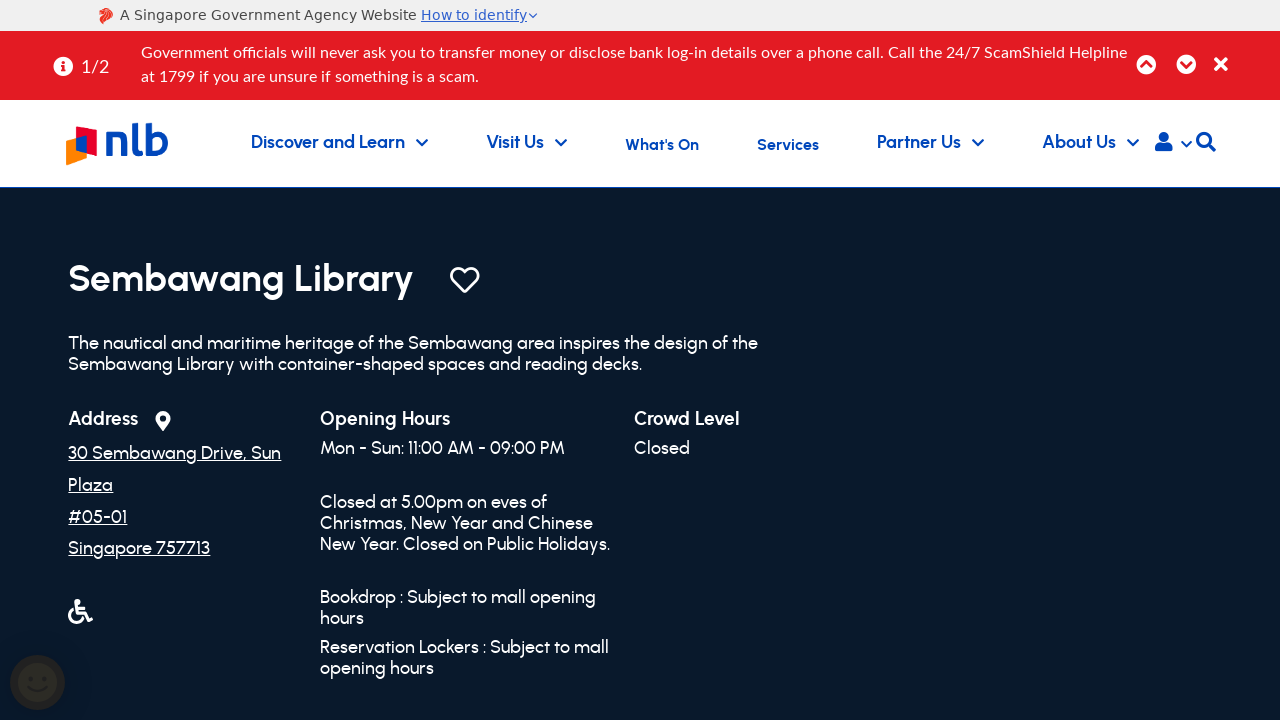

Library location details page loaded
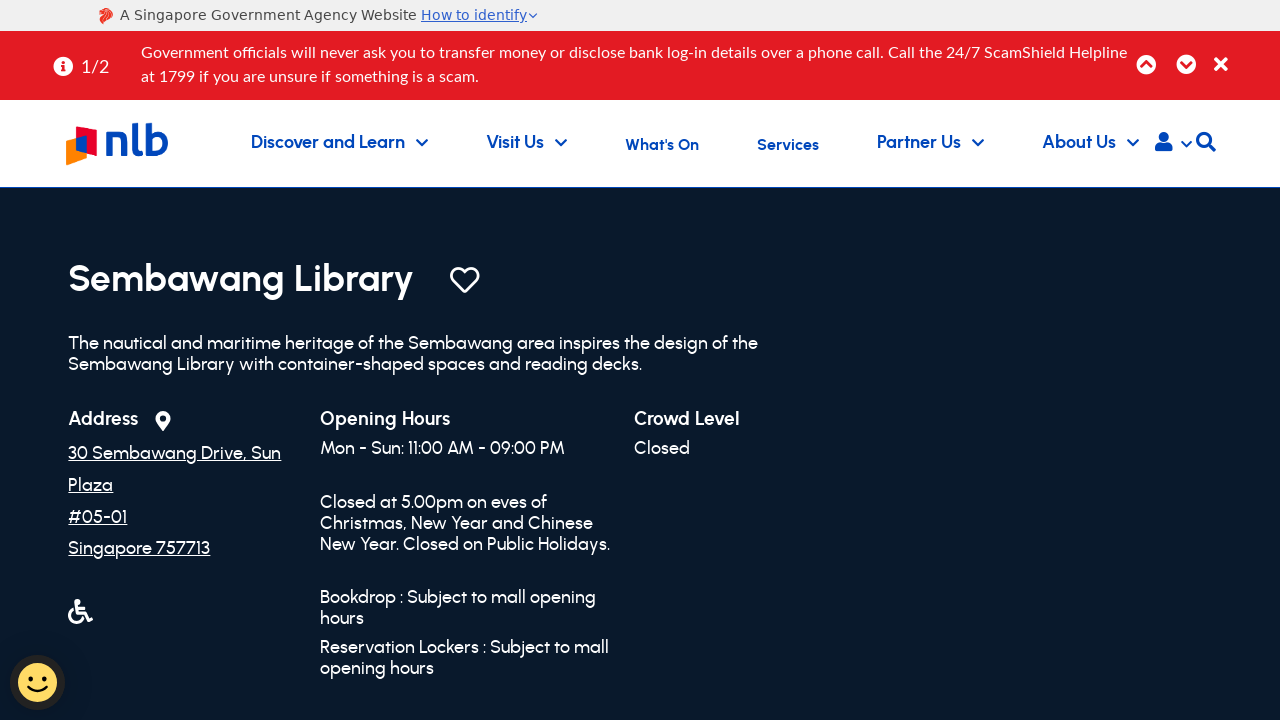

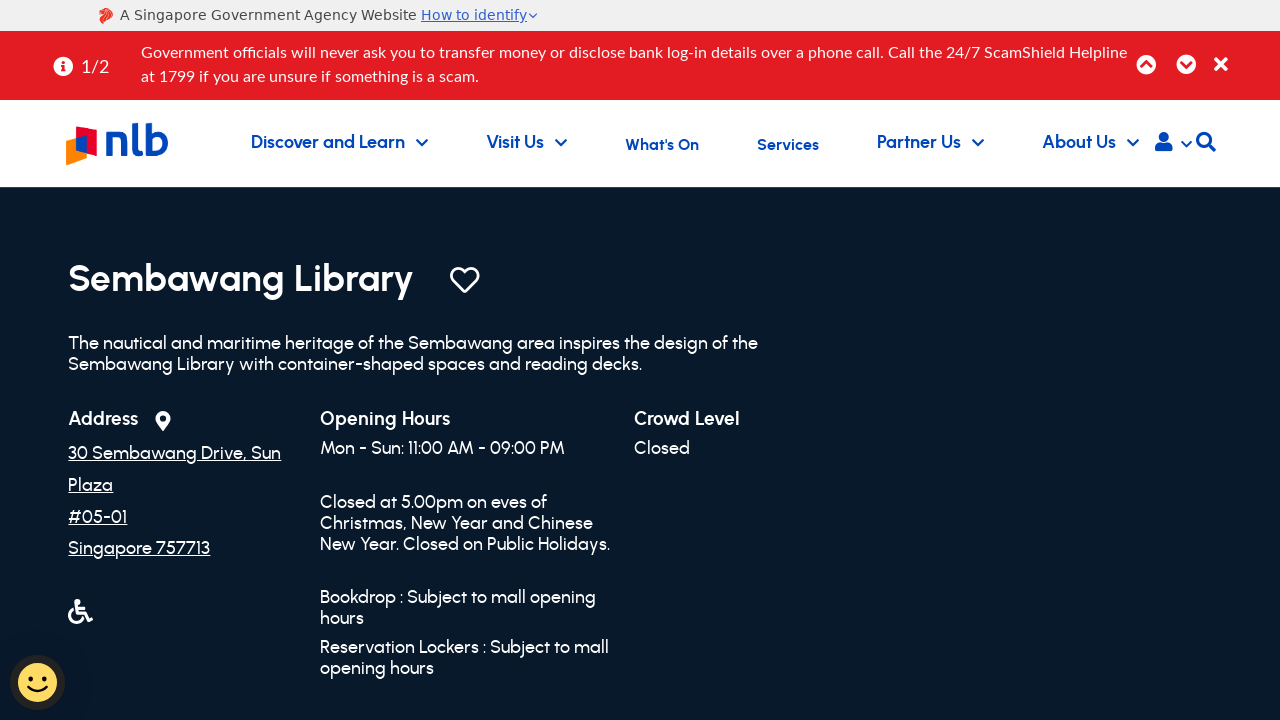